Tests opting out of A/B tests by adding an opt-out cookie before visiting the A/B test page, then navigating to verify the opt-out is in effect.

Starting URL: http://the-internet.herokuapp.com

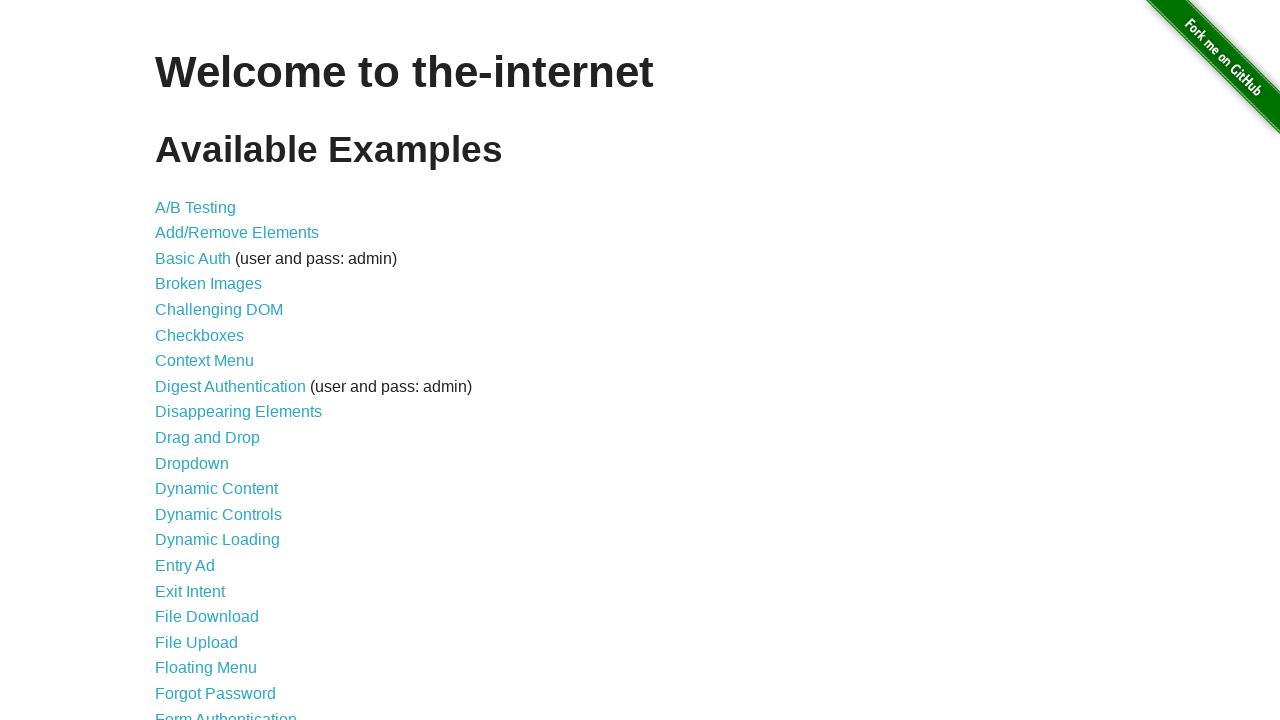

Added optimizelyOptOut cookie to context
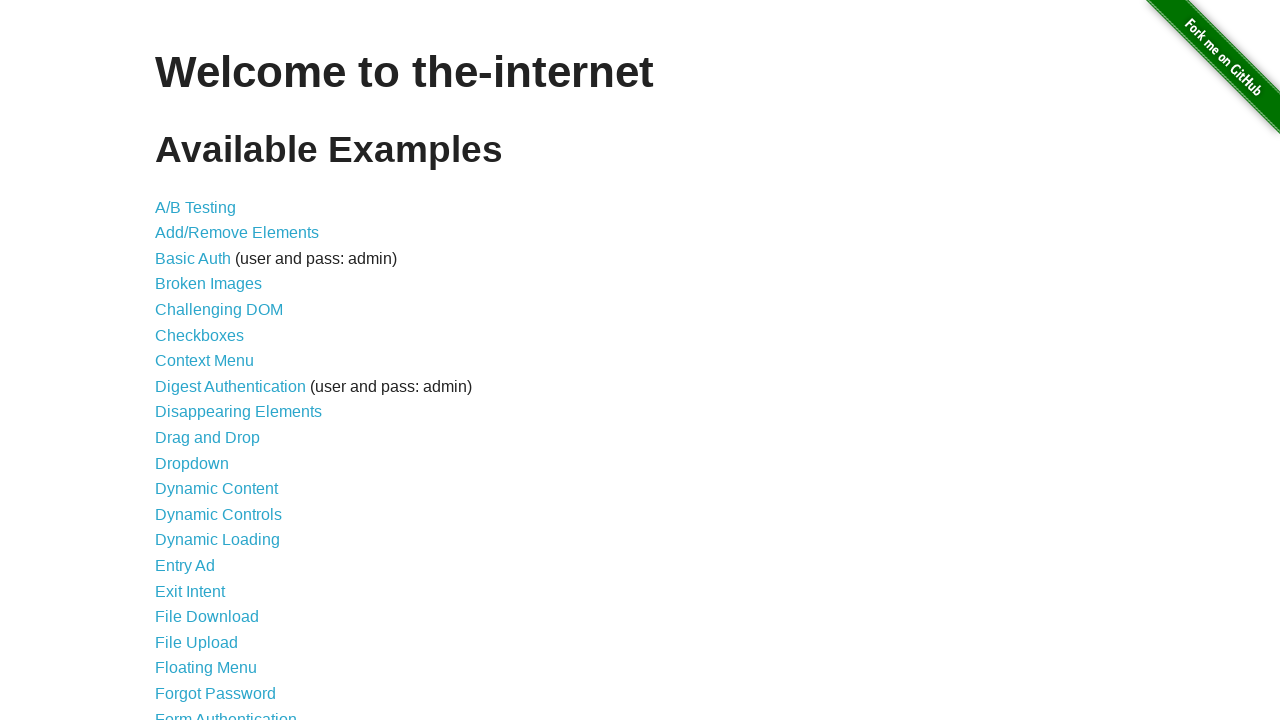

Navigated to A/B test page at http://the-internet.herokuapp.com/abtest
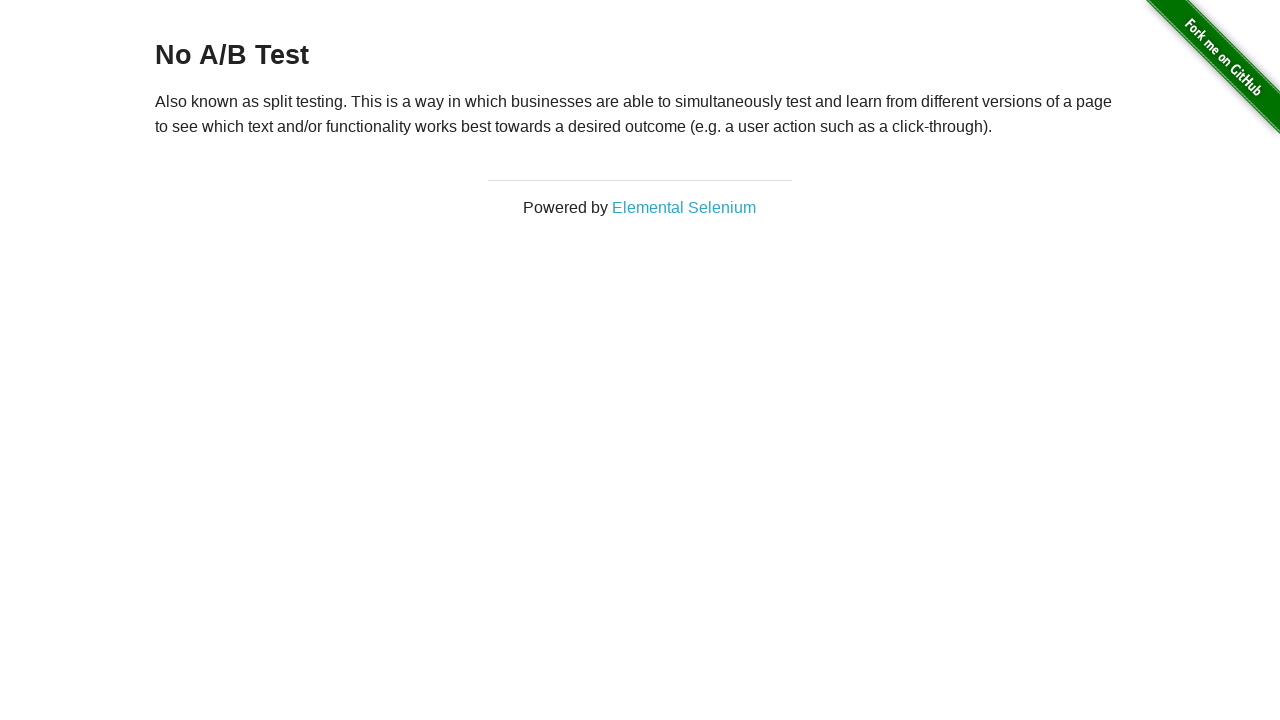

Retrieved heading text from page
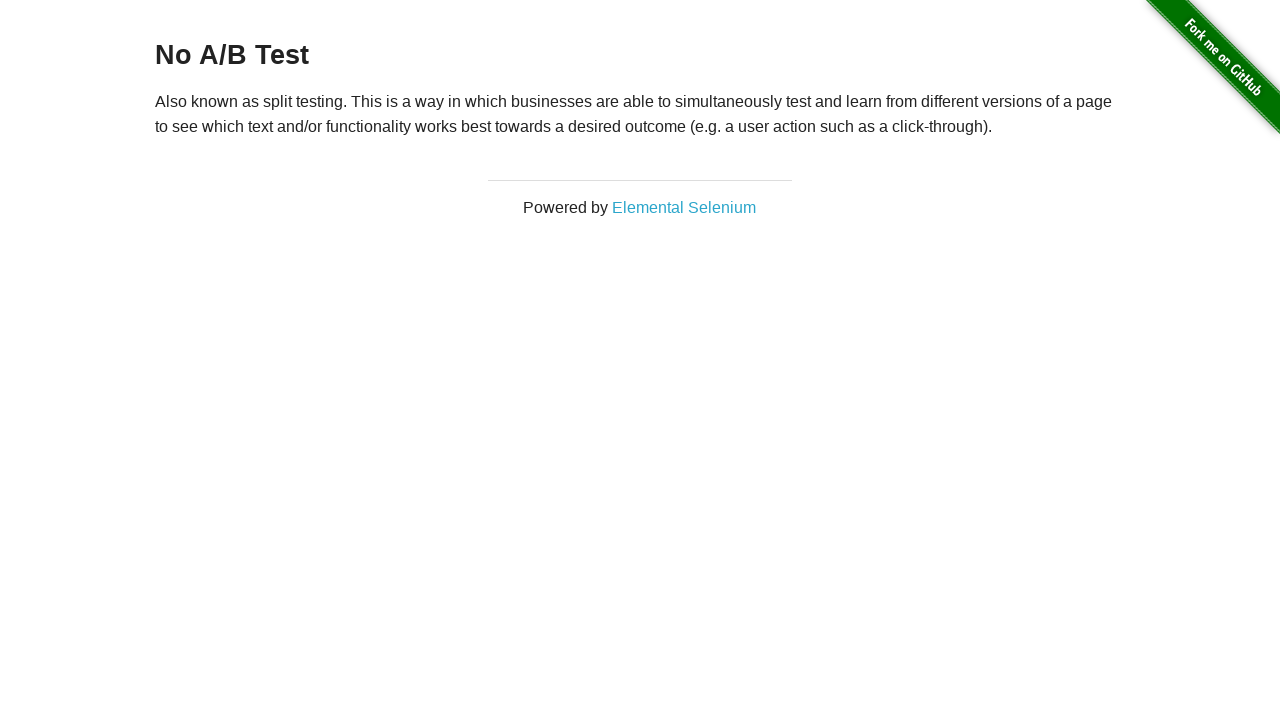

Verified that heading text starts with 'No A/B Test', confirming opt-out is in effect
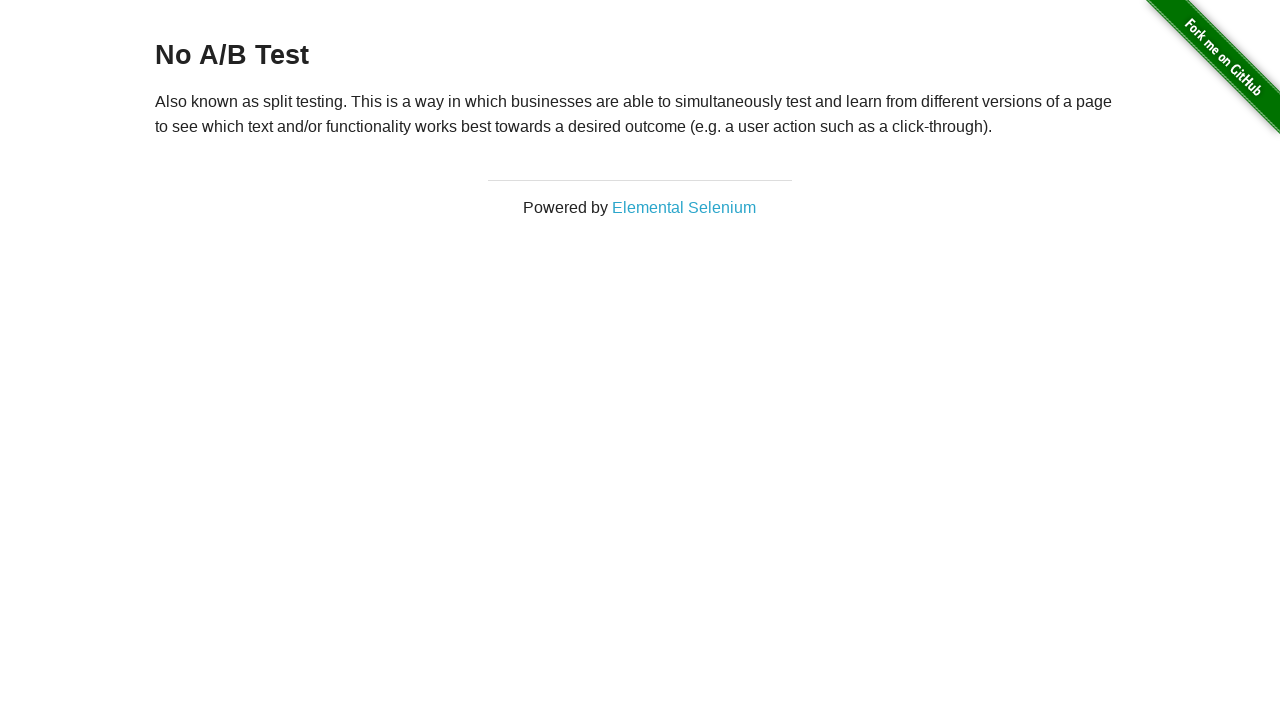

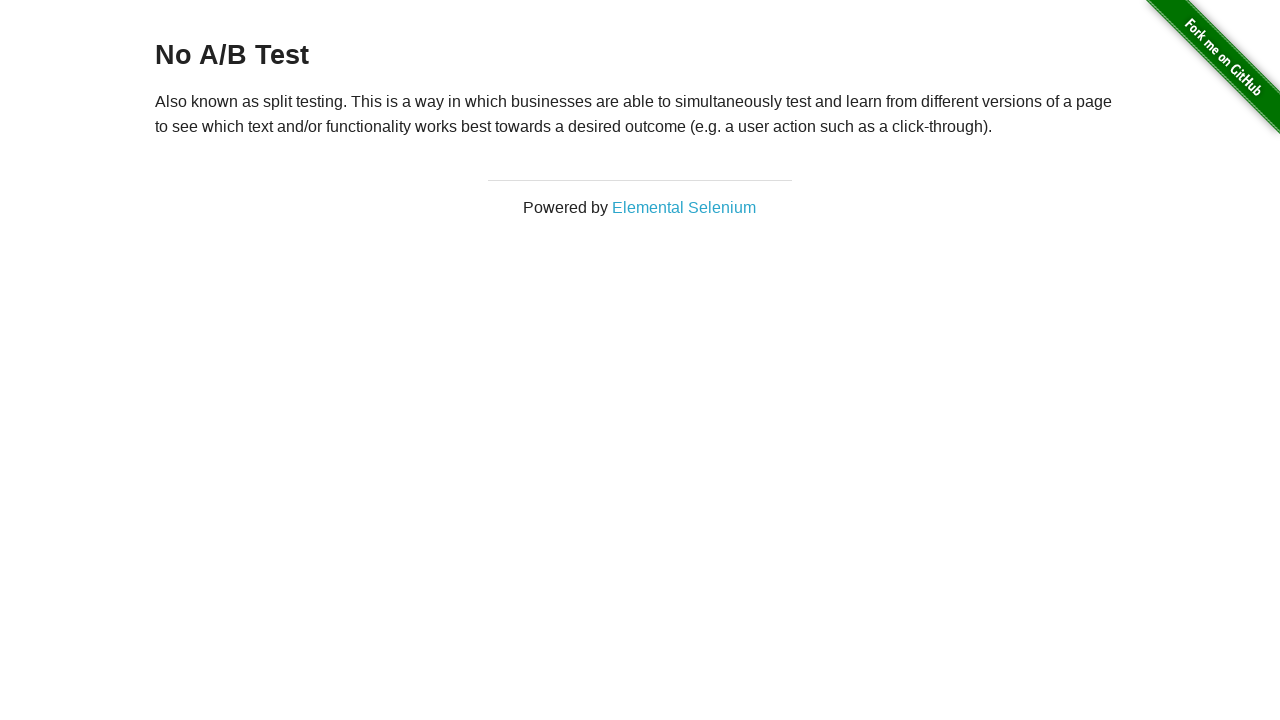